Tests various form elements on the Bonigarcia web form including text input, password, textarea, dropdowns, checkboxes, radio buttons, color picker, date picker, and range slider, then submits the form.

Starting URL: https://bonigarcia.dev/selenium-webdriver-java/web-form.html

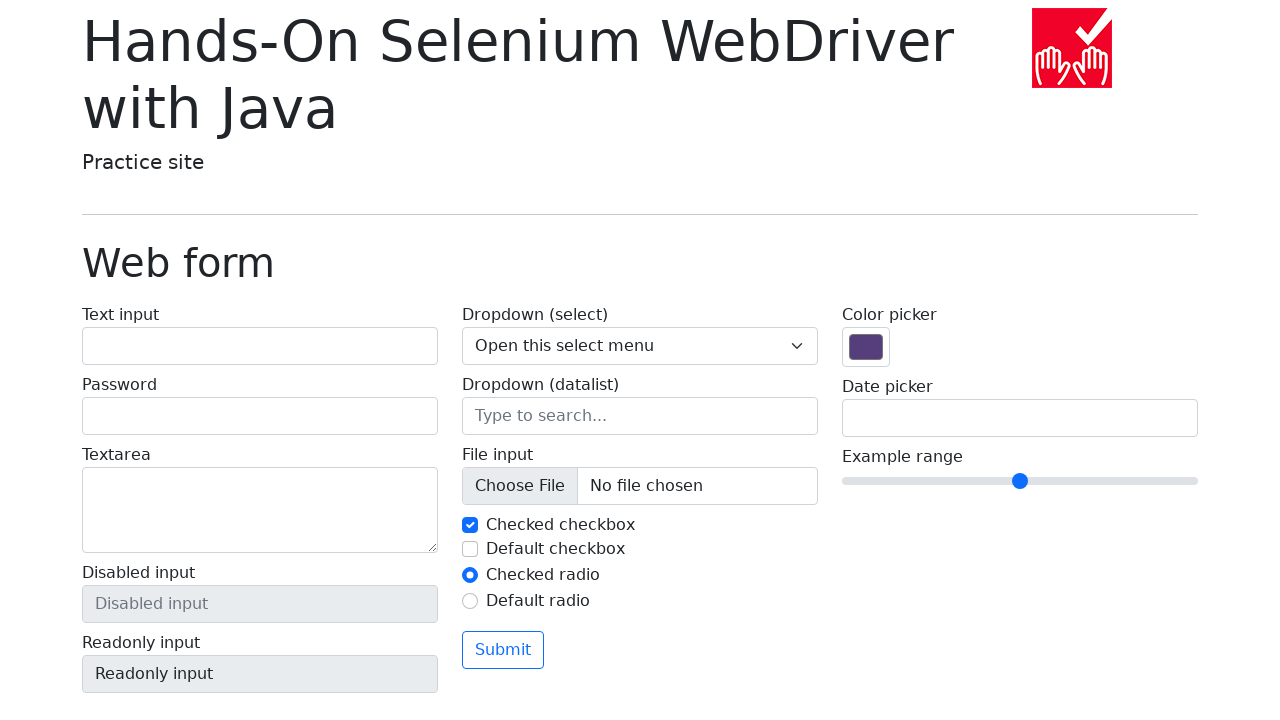

Filled text input field with 'Marcus Johnson' on input#my-text-id
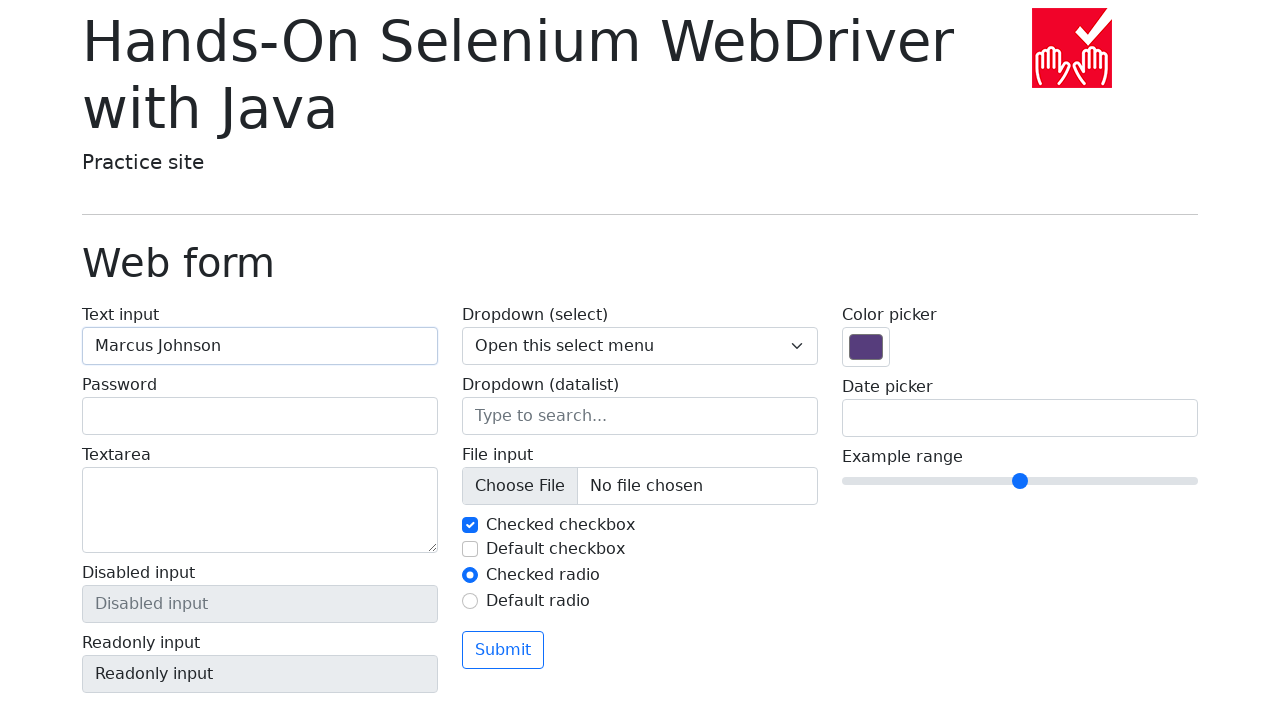

Filled password field with secure password on input[type='password']
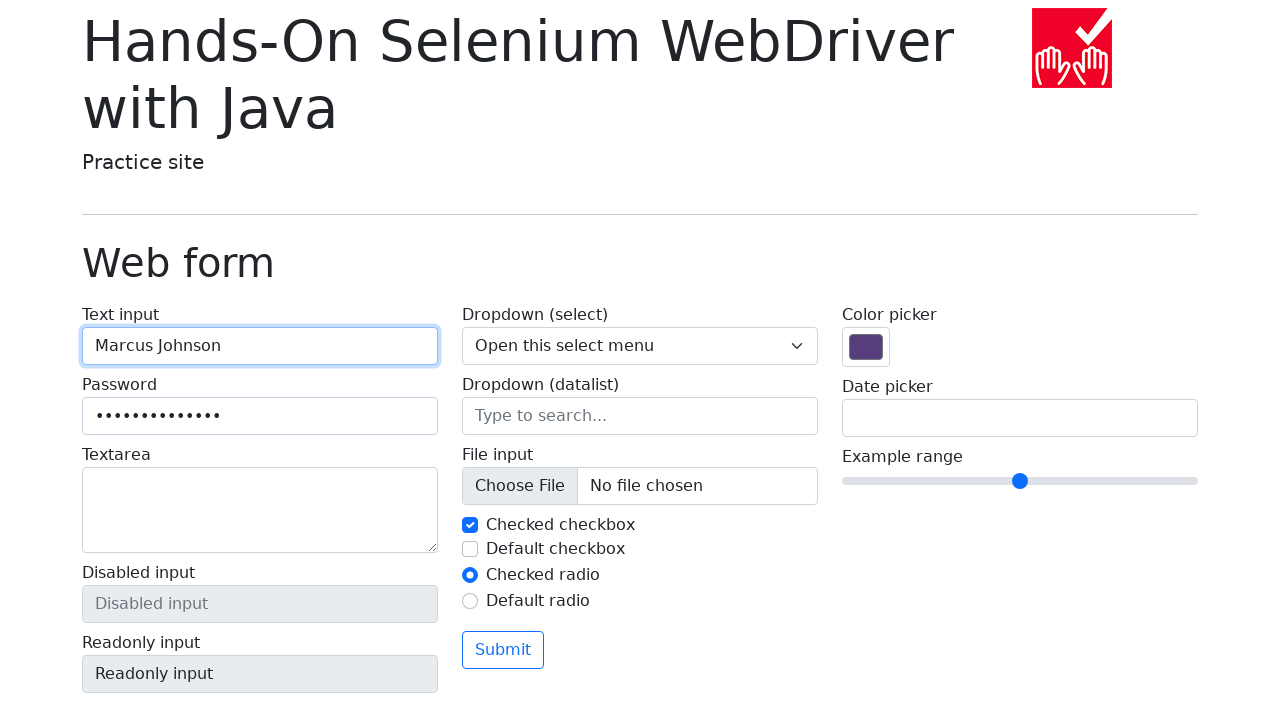

Filled textarea with sample text on textarea
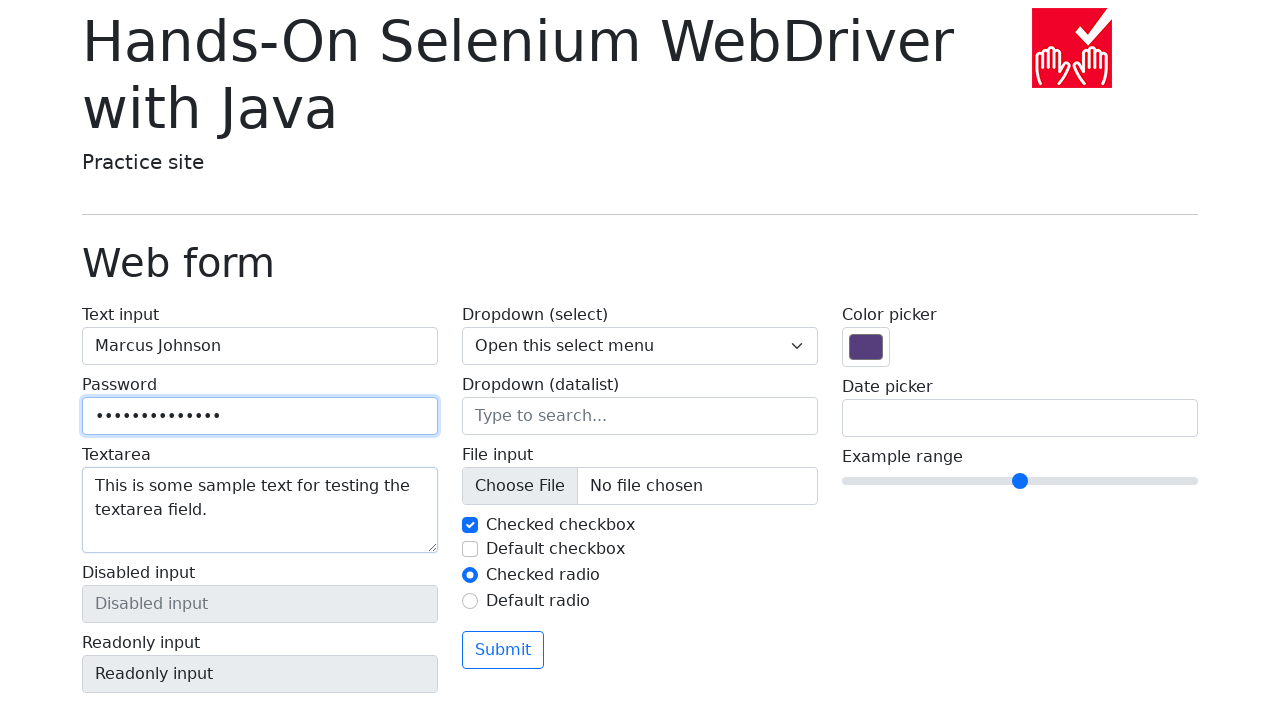

Selected option '2' from dropdown menu on select[name='my-select']
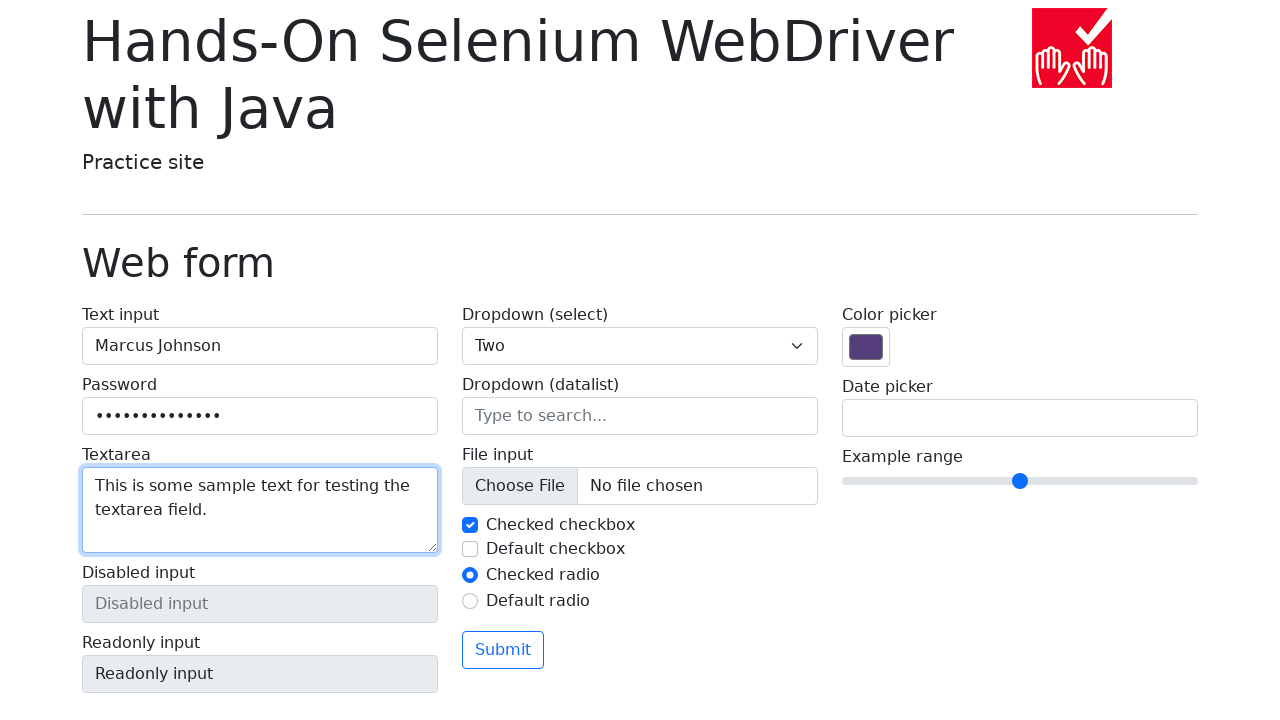

Filled datalist input with 'New York' on input[name='my-datalist']
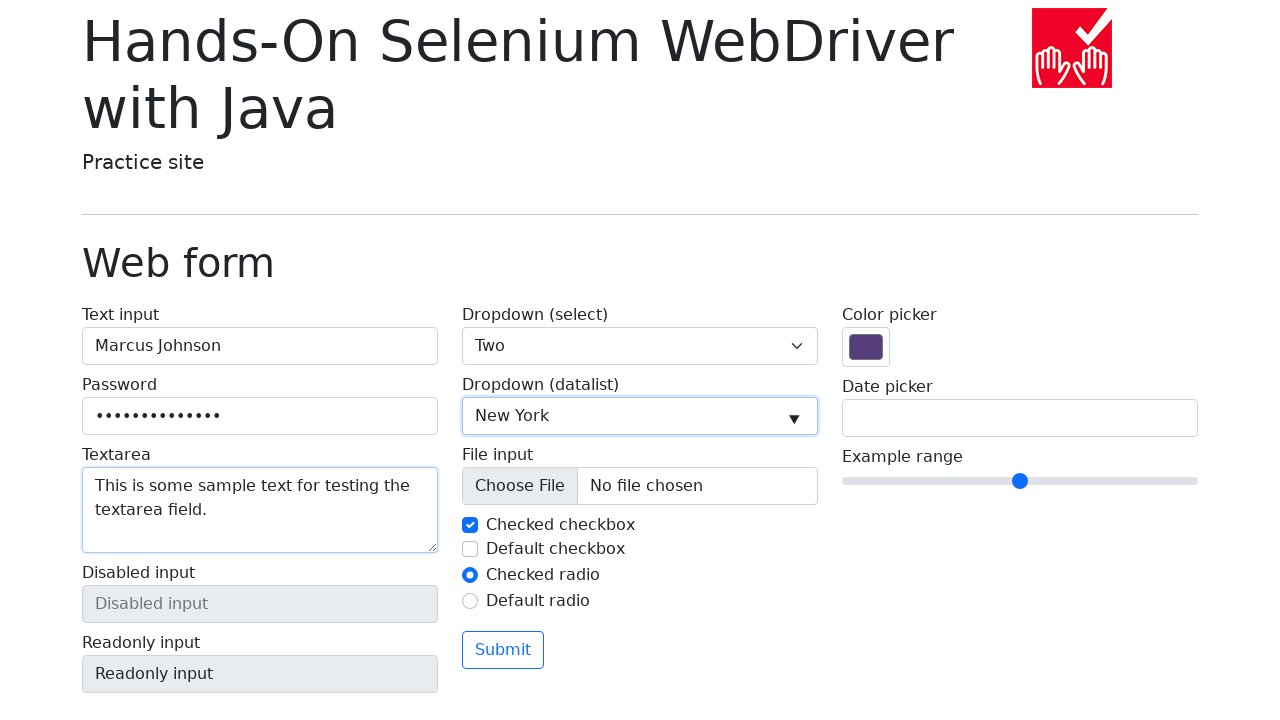

Unchecked checkbox 1 at (470, 525) on input#my-check-1
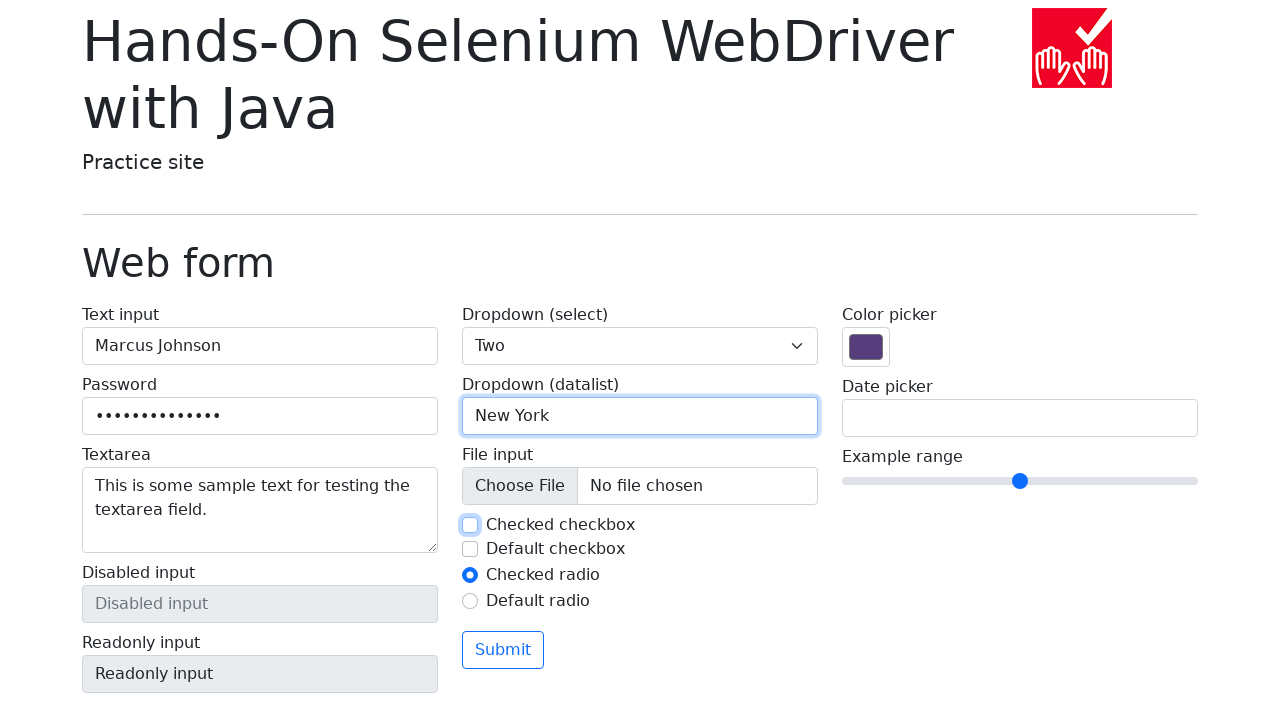

Checked checkbox 1 again at (470, 525) on input#my-check-1
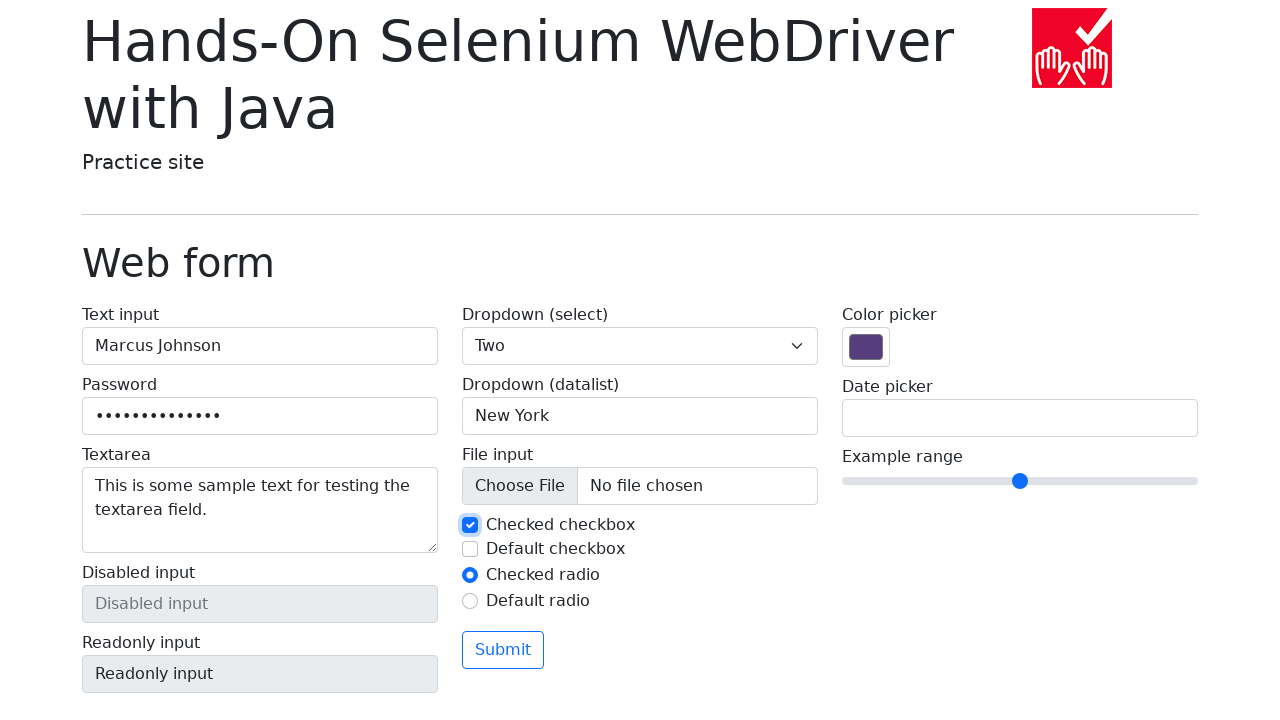

Checked checkbox 2 at (470, 549) on input#my-check-2
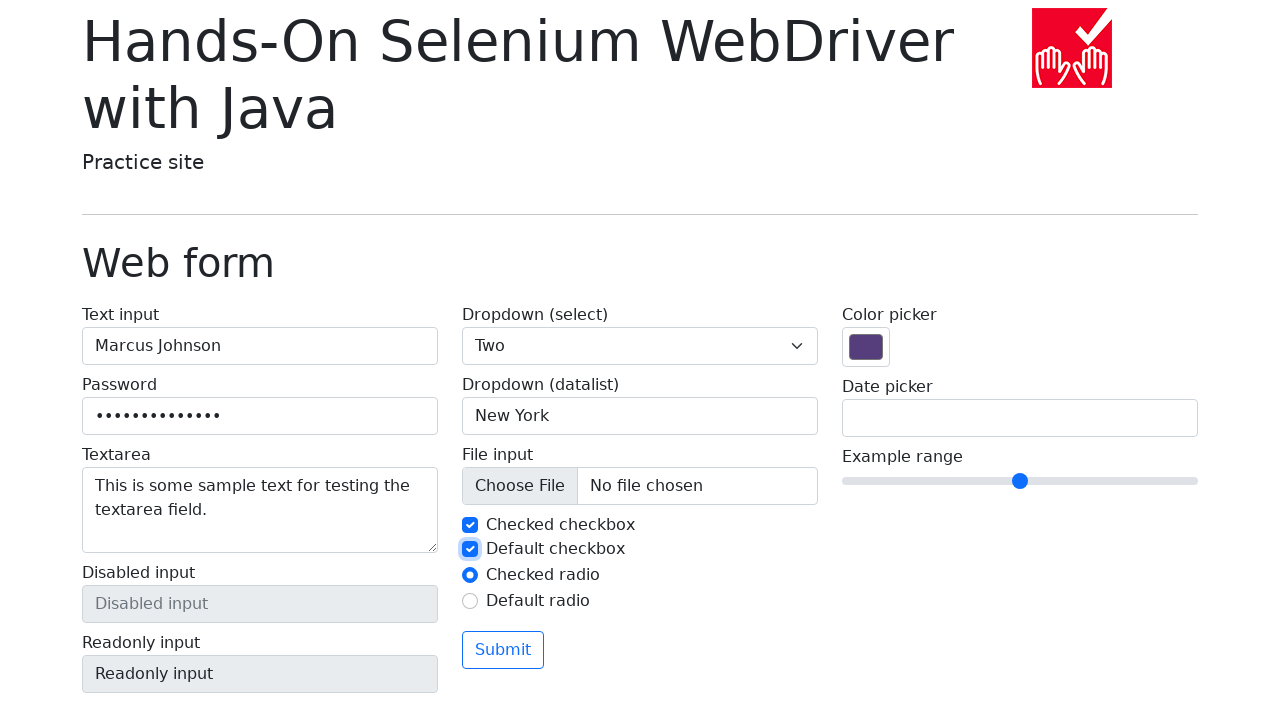

Selected radio button option 2 at (470, 601) on input#my-radio-2
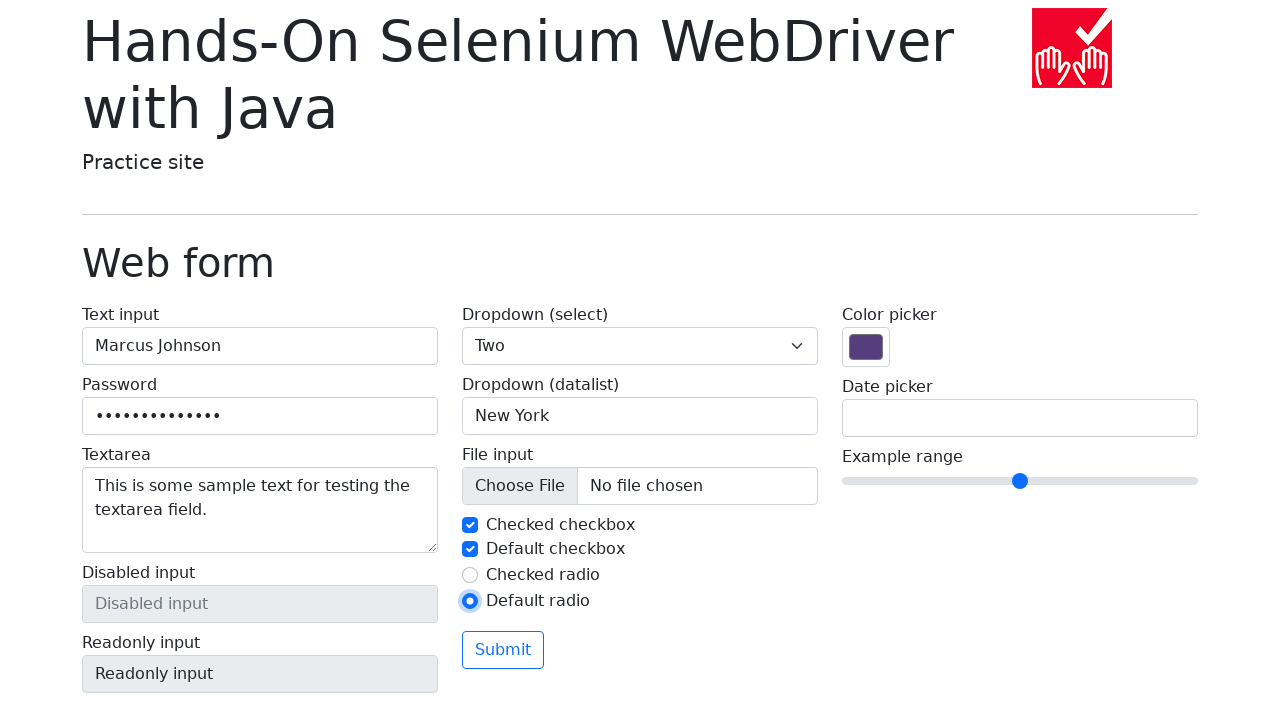

Set color picker value to '#ff5733'
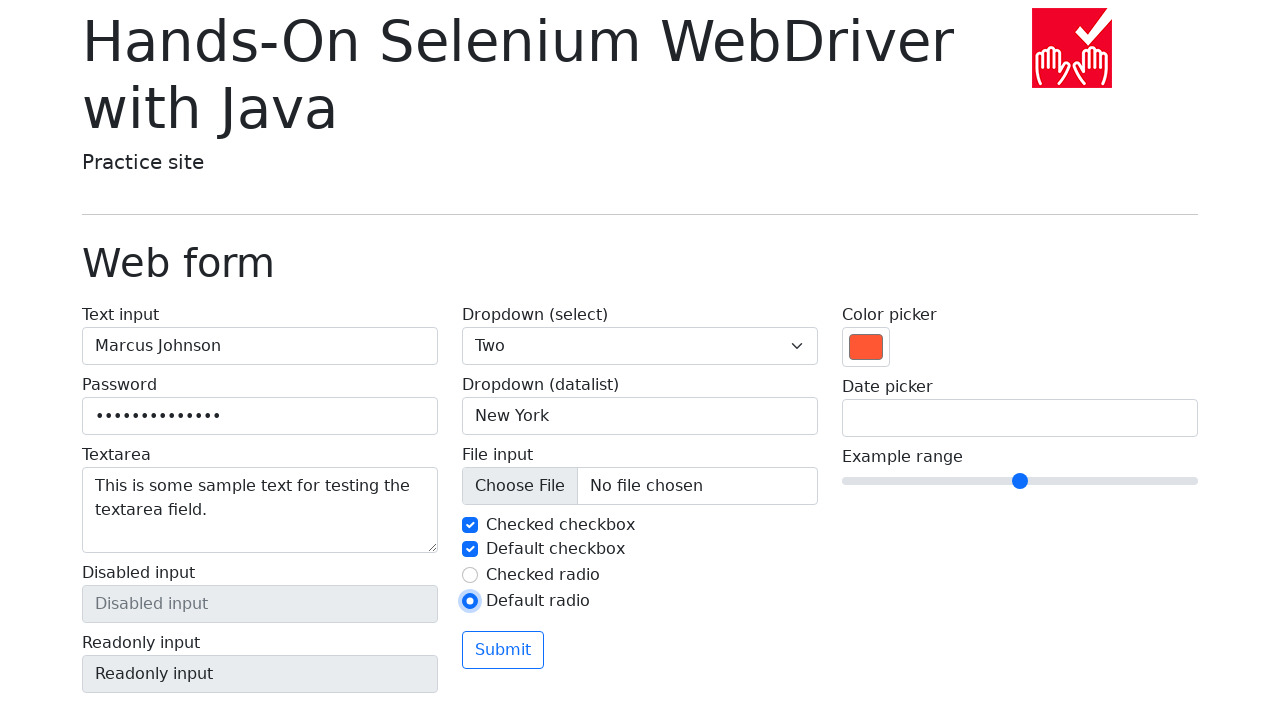

Clicked on date picker field at (1020, 418) on input[name='my-date']
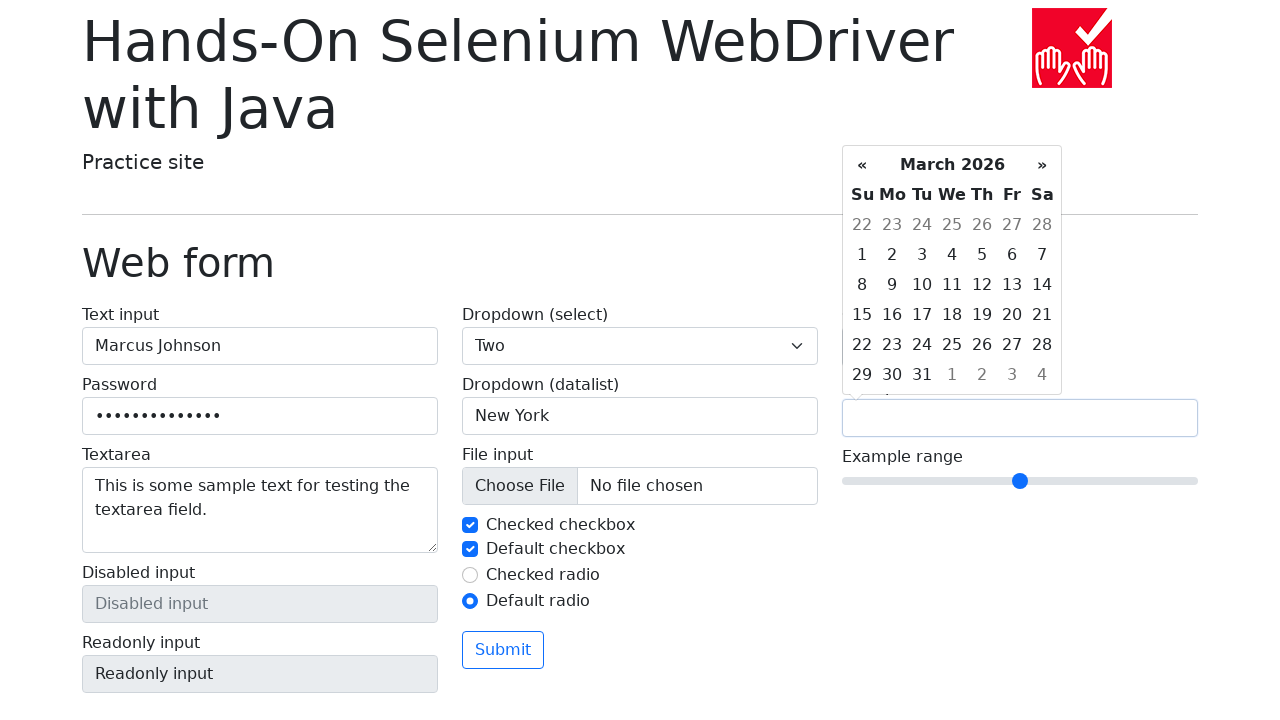

Date picker calendar loaded
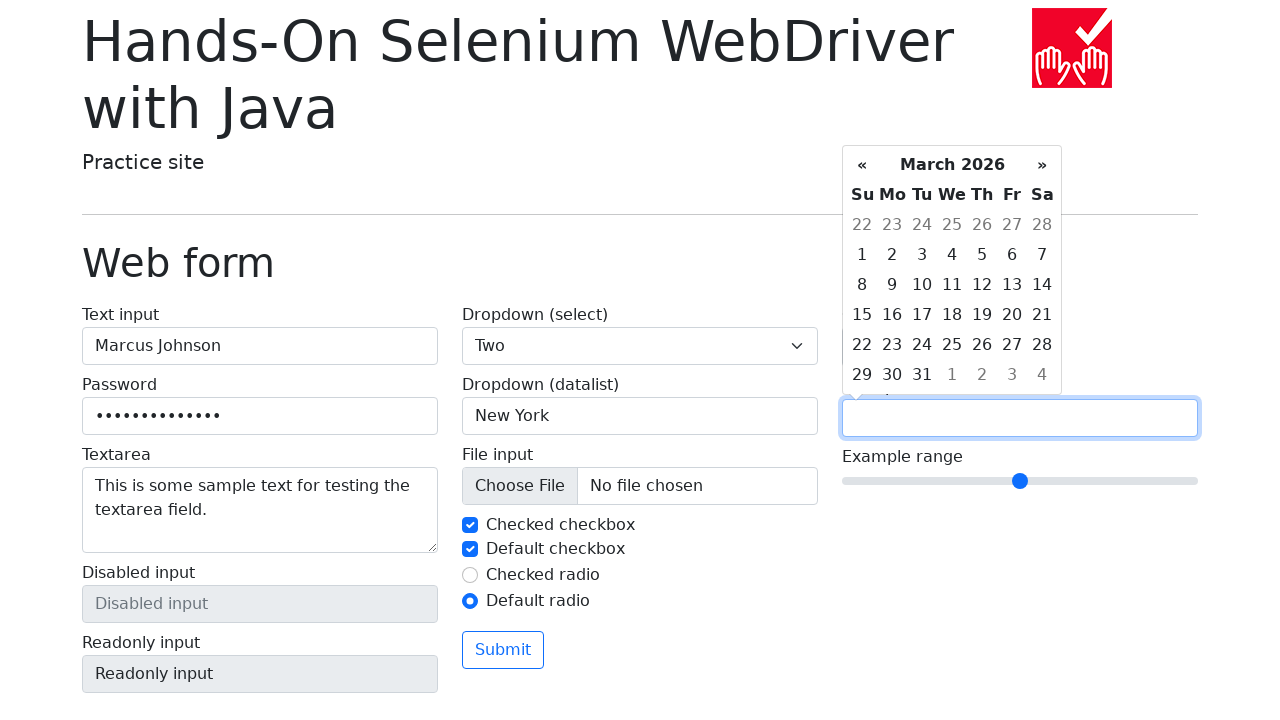

Clicked previous month button in date picker at (862, 165) on th.prev
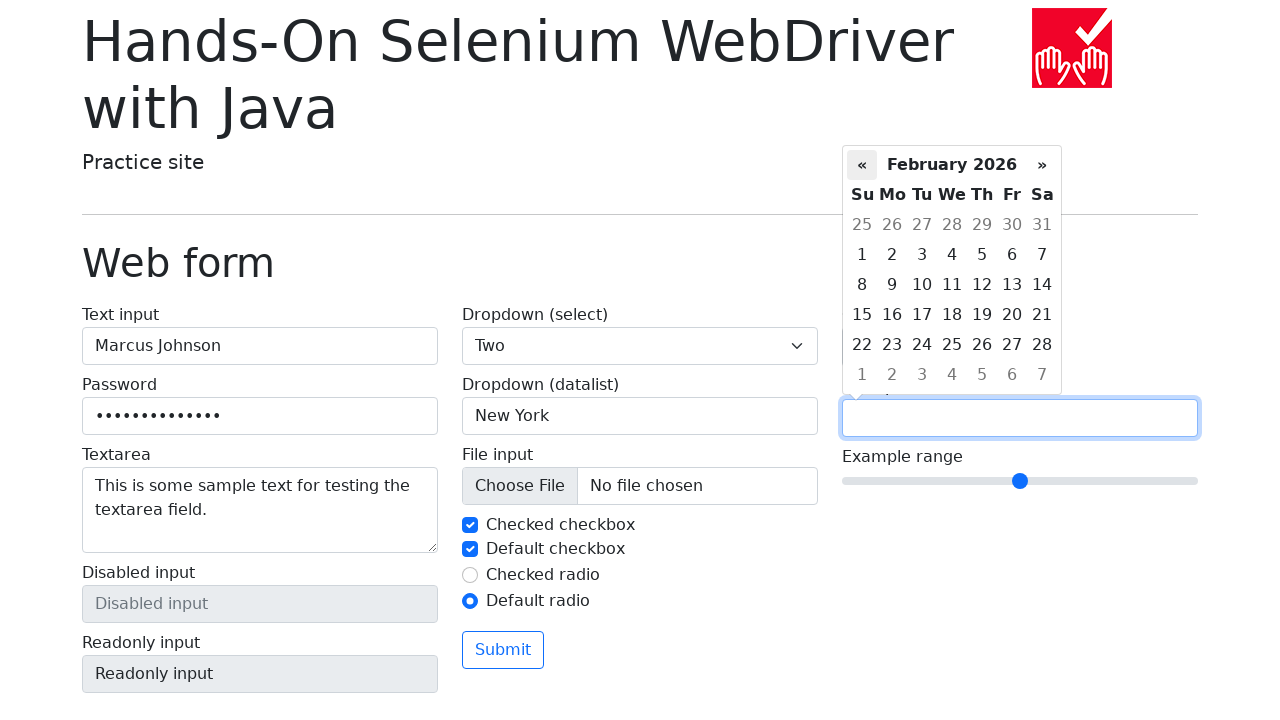

Clicked previous month button in date picker at (862, 165) on th.prev
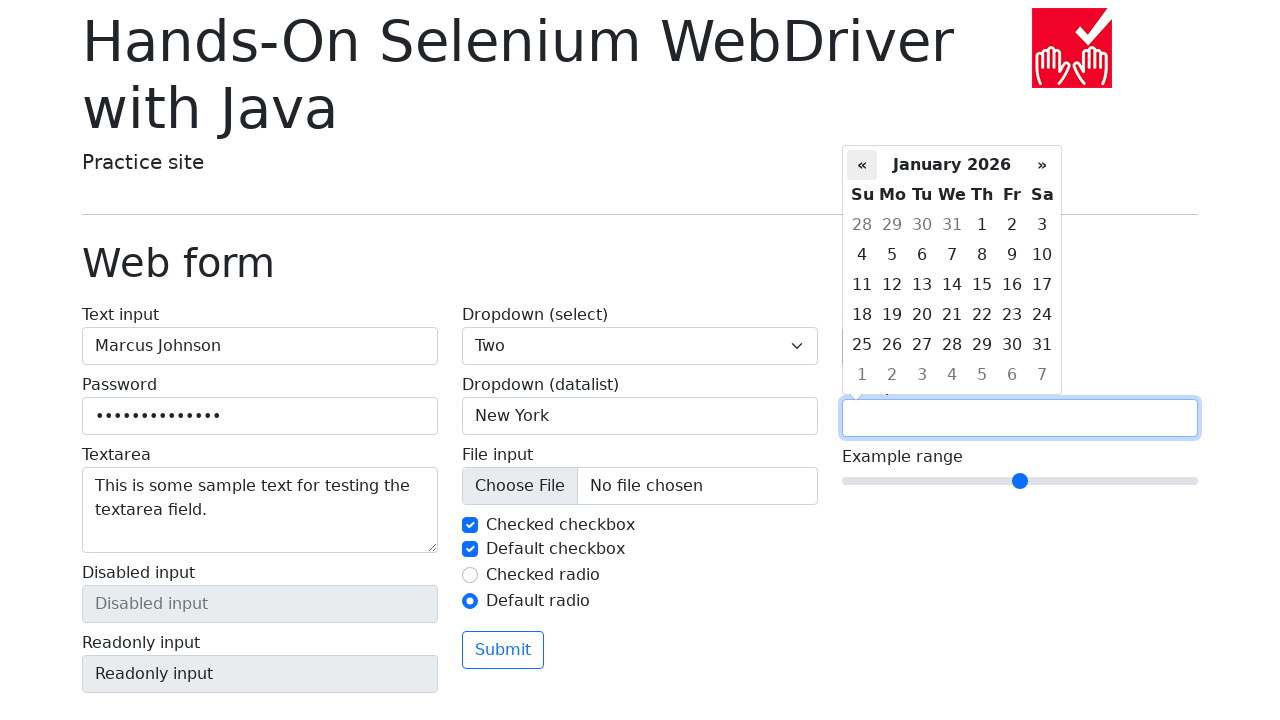

Clicked previous month button in date picker at (862, 165) on th.prev
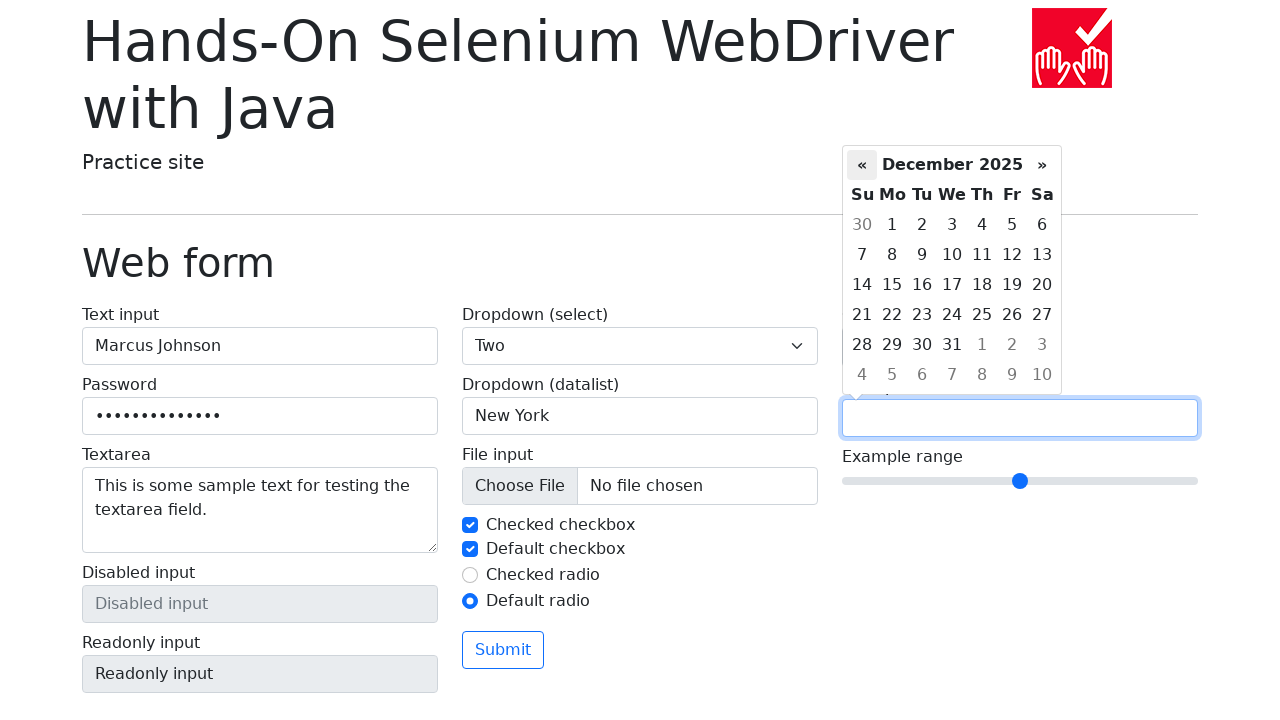

Selected day 15 from date picker at (892, 285) on td.day:has-text('15')
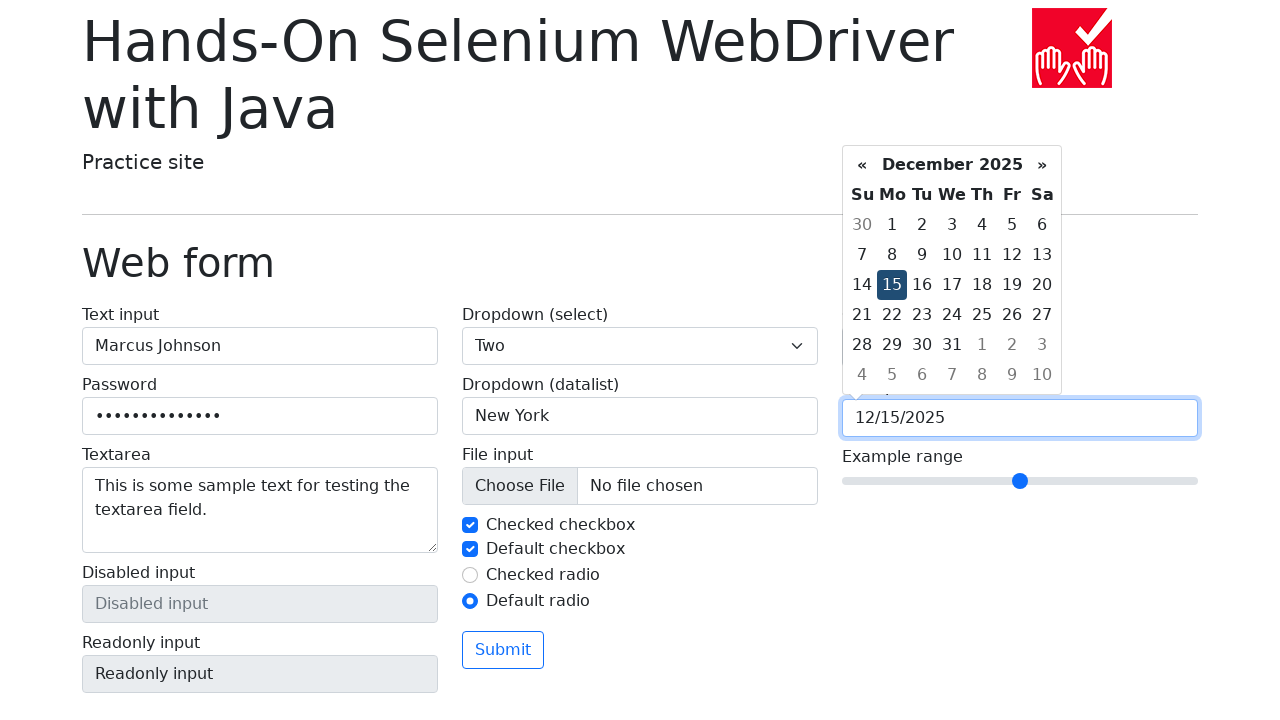

Set range slider value to 7
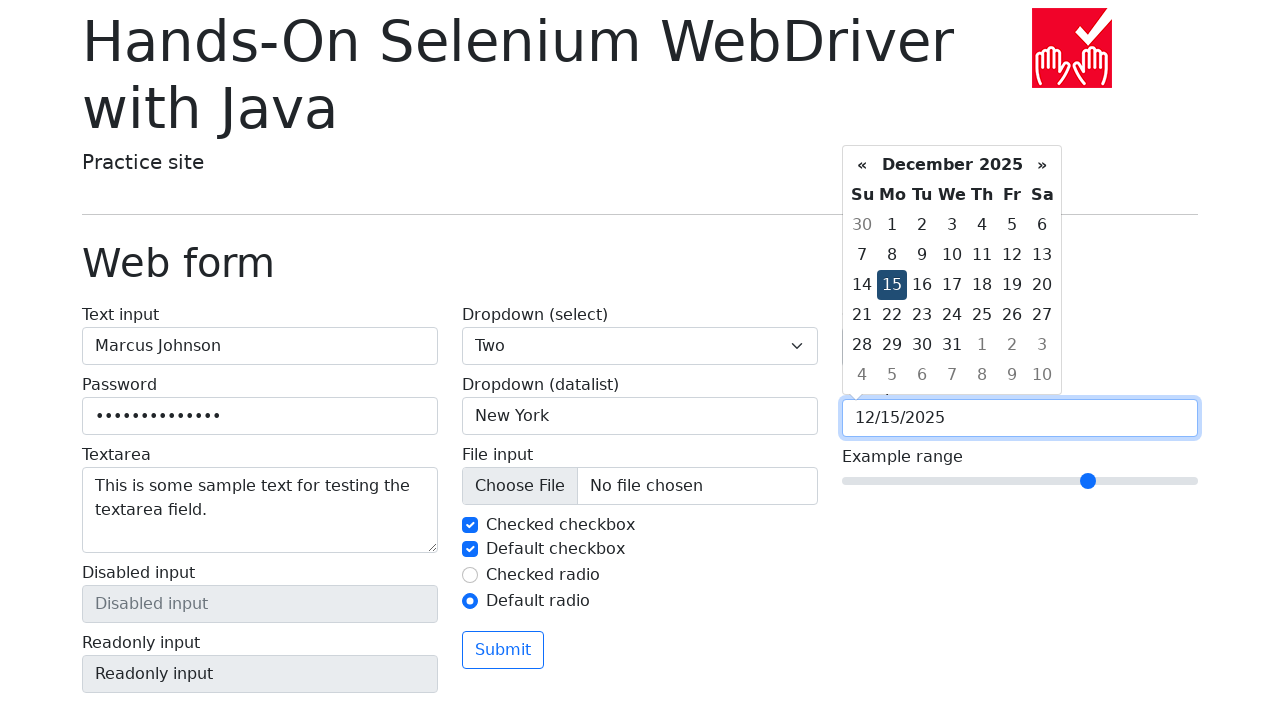

Clicked submit button to submit the form at (503, 650) on button[type='submit']
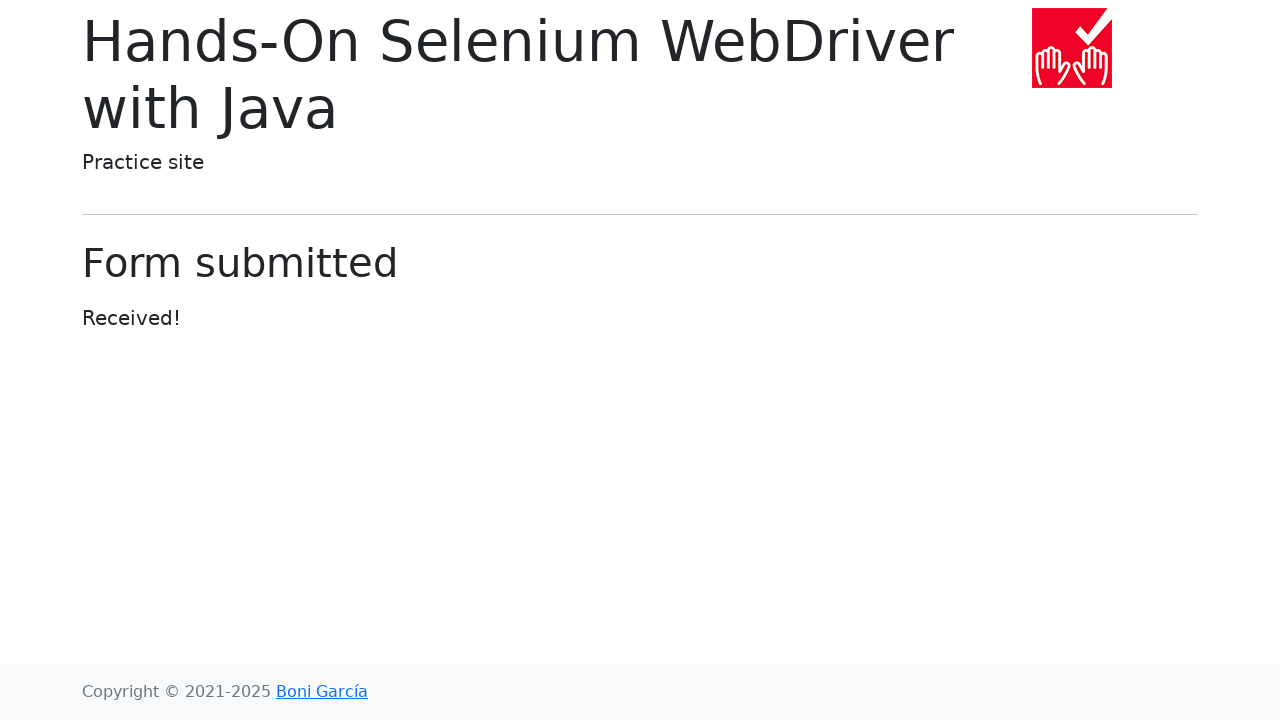

Form submission confirmed - 'Received!' message appeared
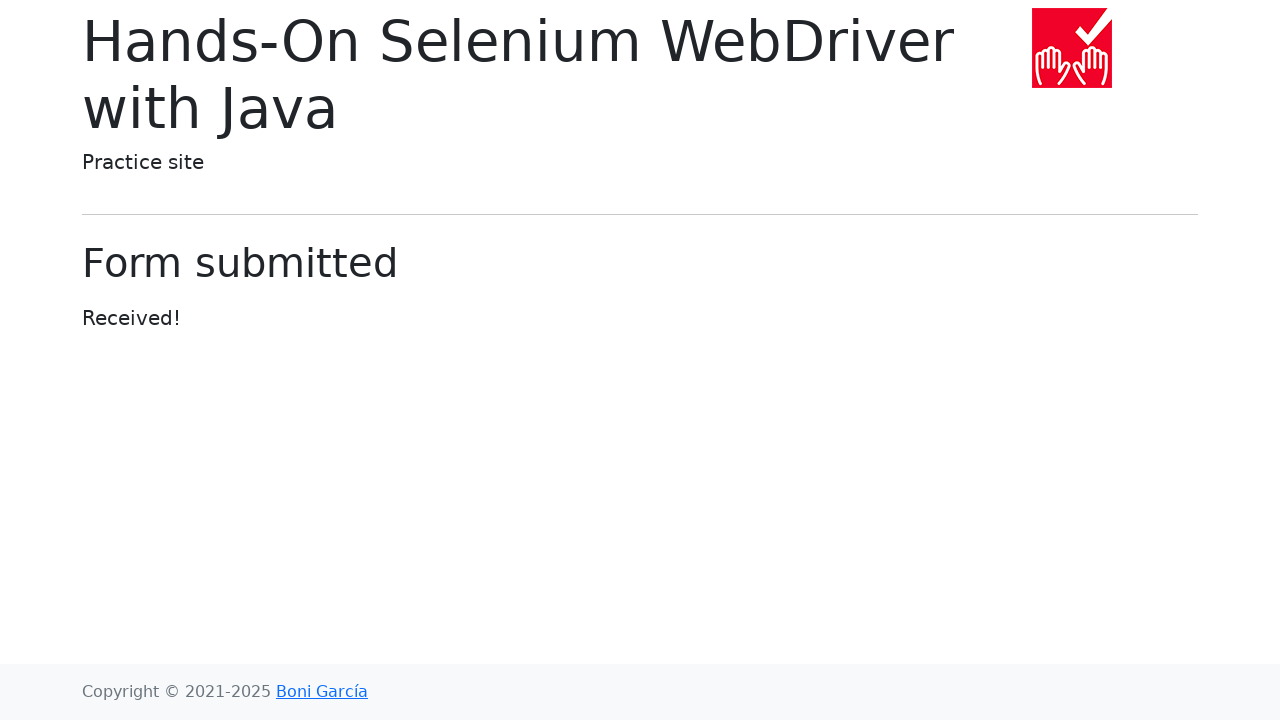

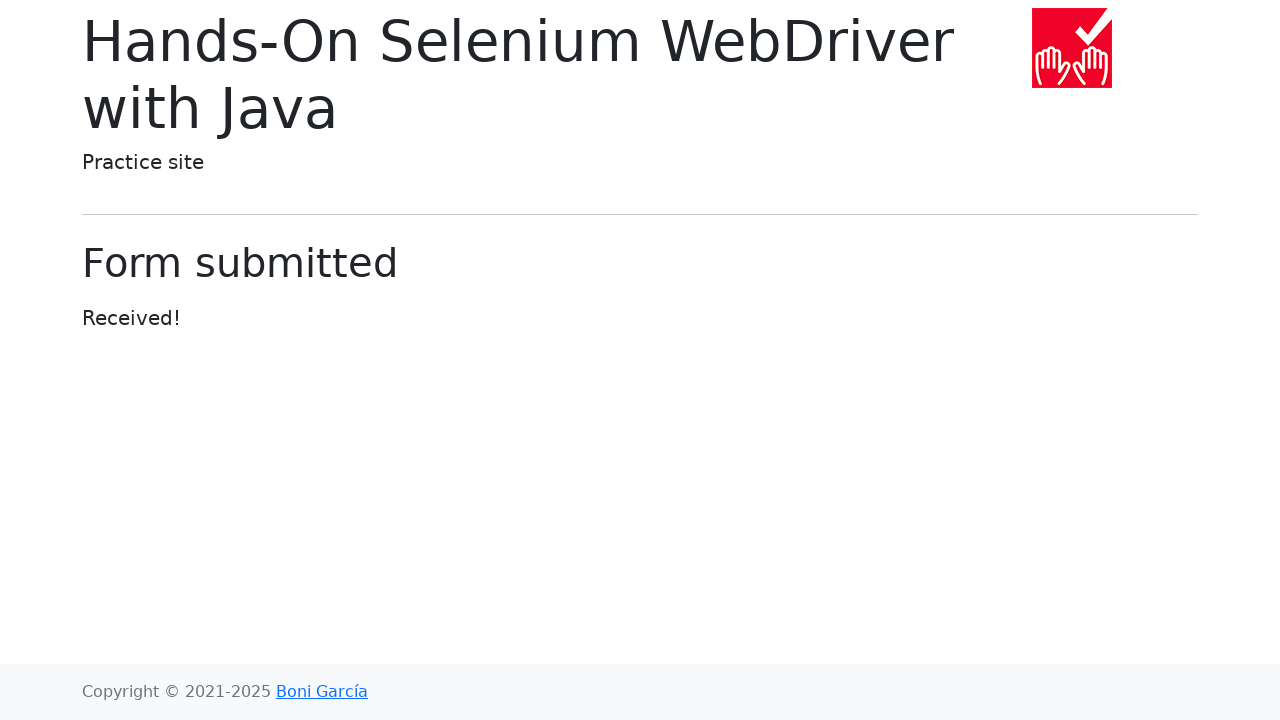